Tests checkbox functionality by checking all unchecked checkboxes on the page

Starting URL: https://the-internet.herokuapp.com/checkboxes

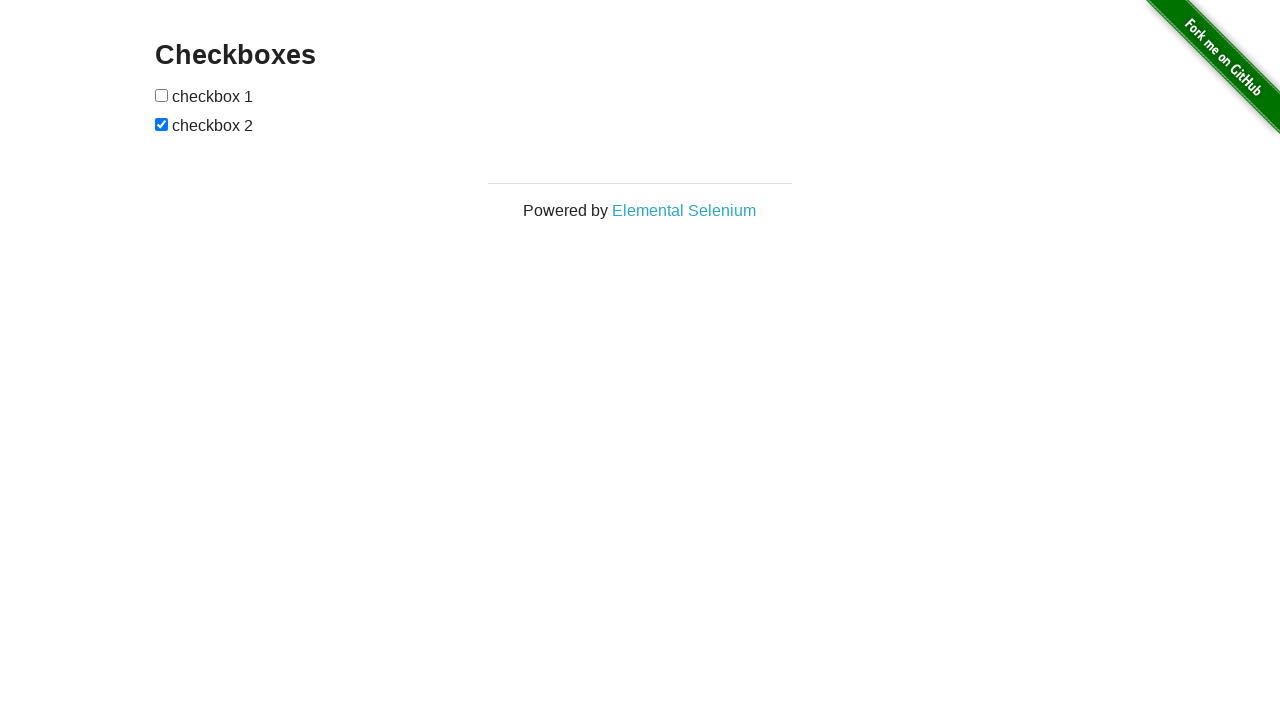

Verified page title is 'Checkboxes'
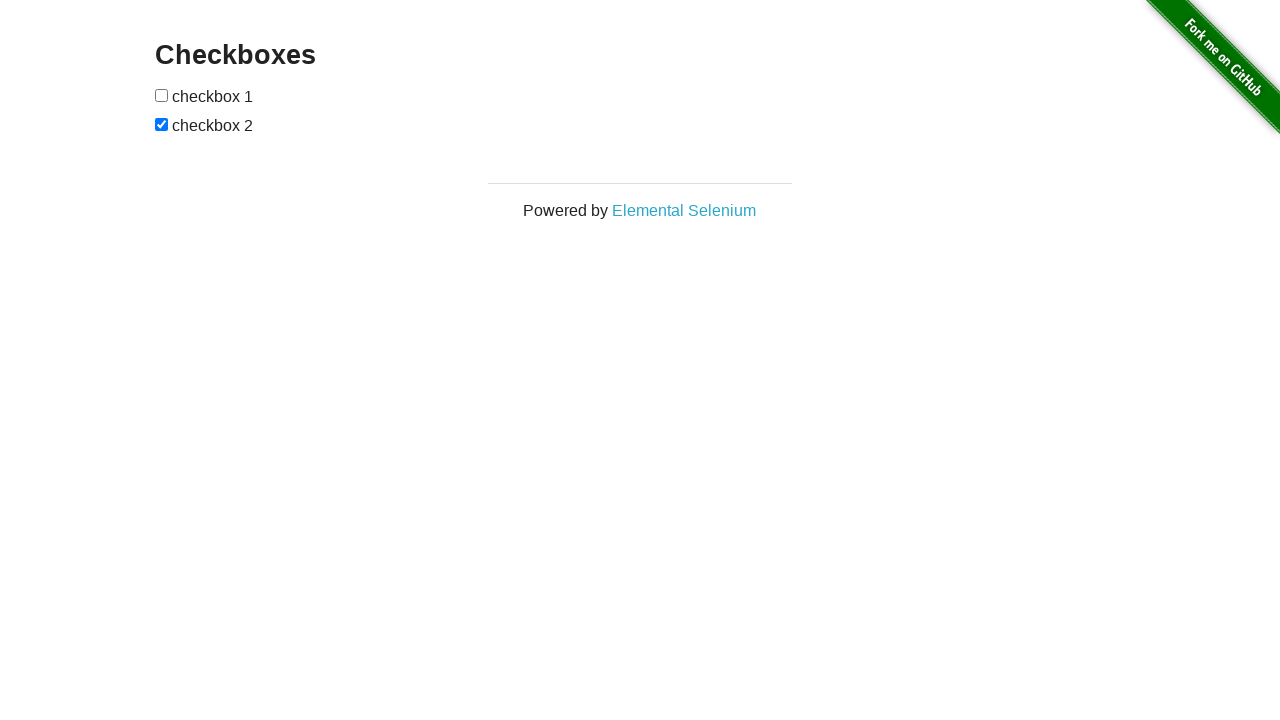

Located all checkboxes on the page
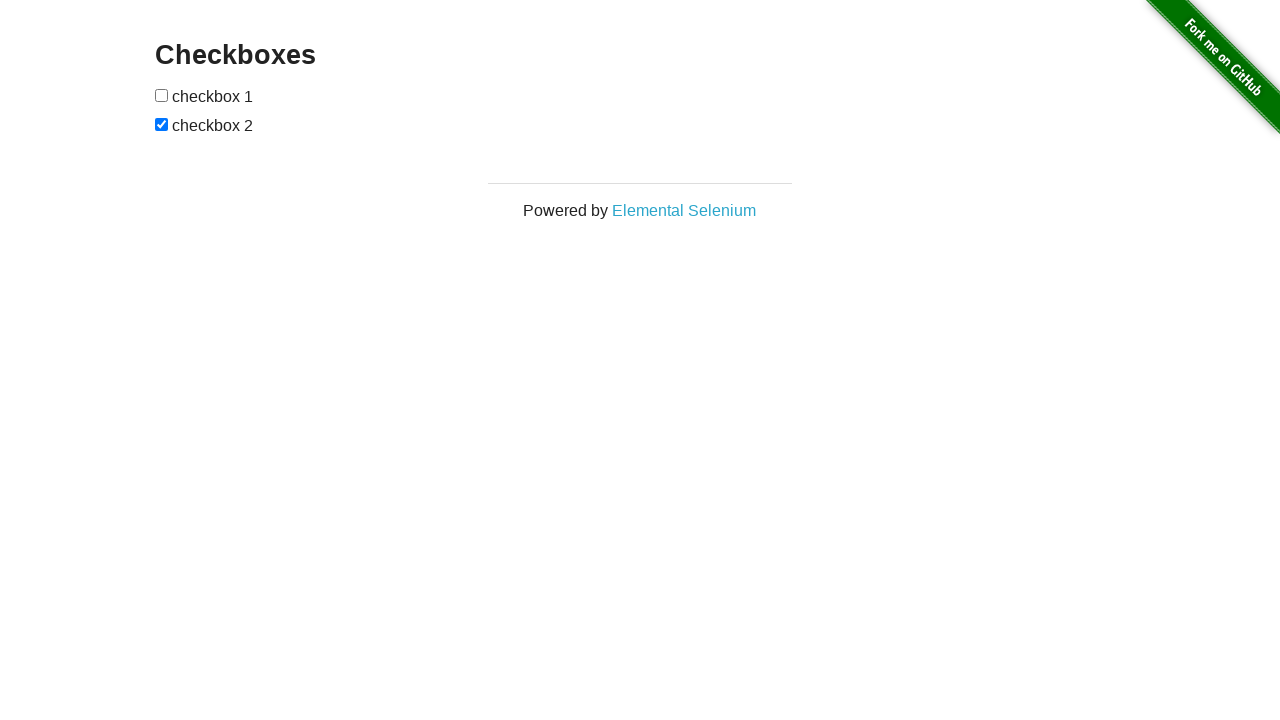

Clicked an unchecked checkbox to check it at (162, 95) on xpath=//input[@type="checkbox"] >> nth=0
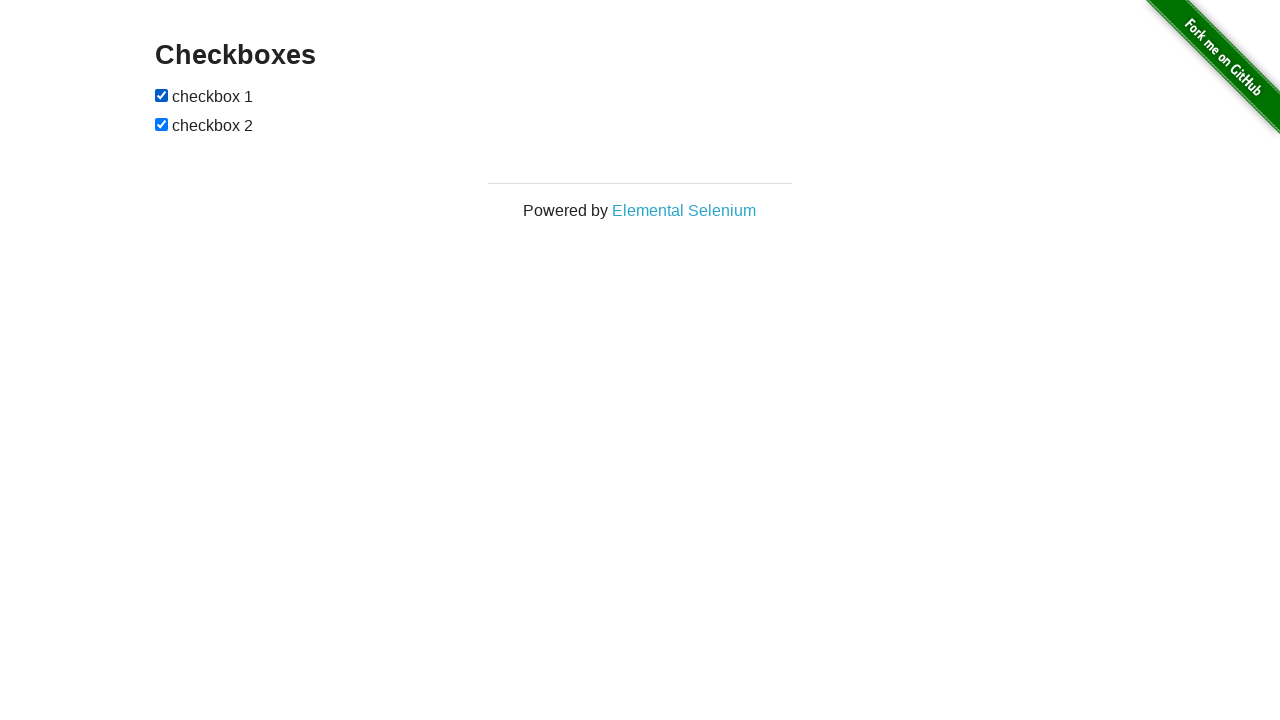

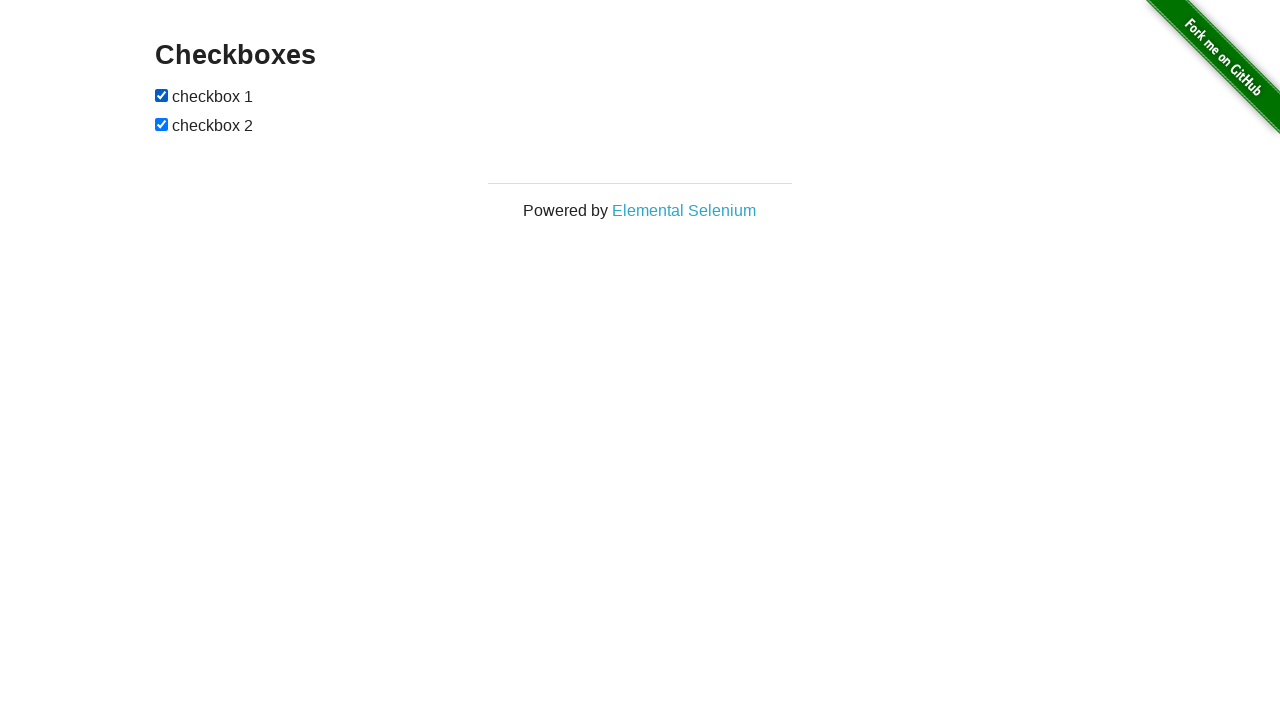